Navigates to the AppWorks website and verifies the page title contains the expected text

Starting URL: https://appworks.tw

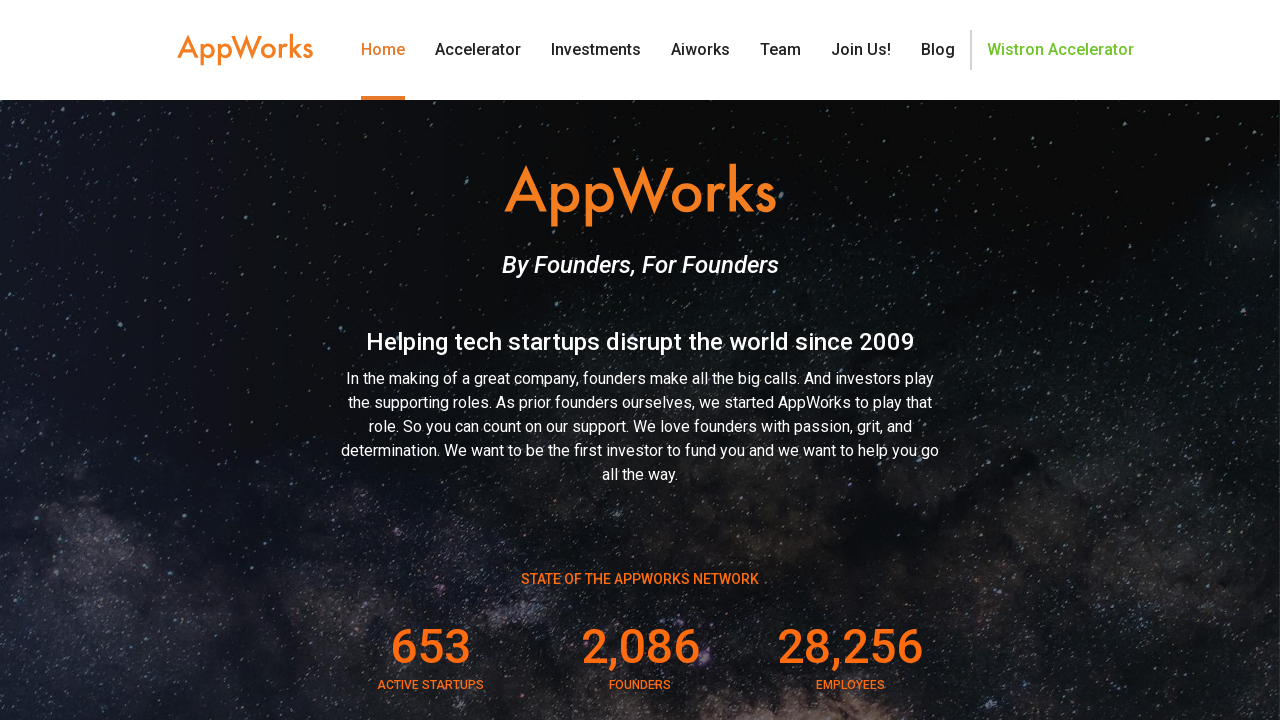

Navigated to AppWorks website at https://appworks.tw
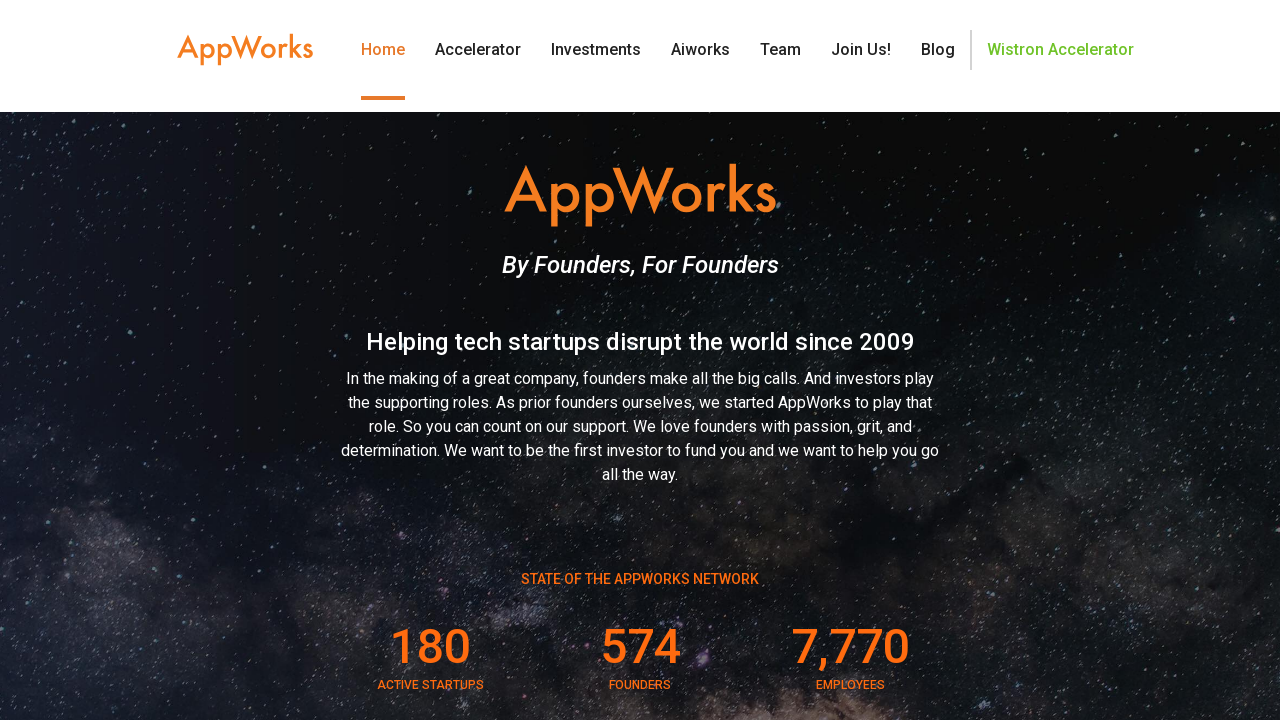

Verified page title contains 'Home - AppWorks 之初加速器'
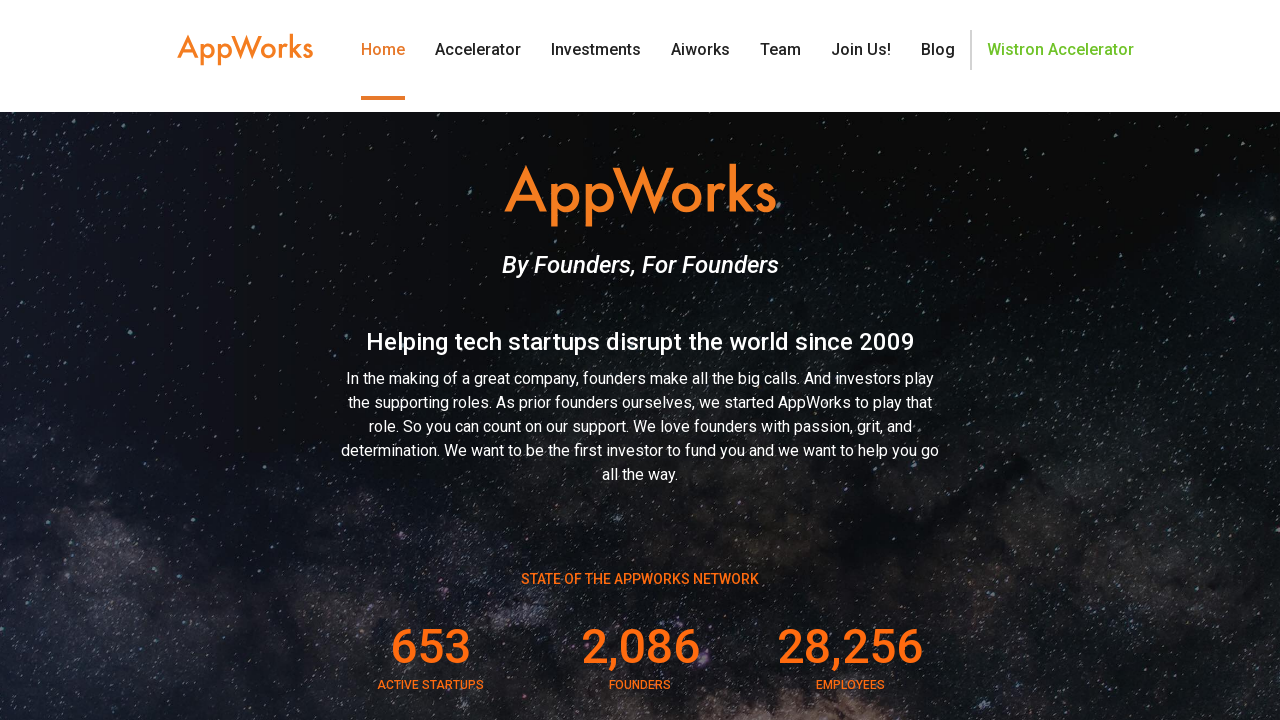

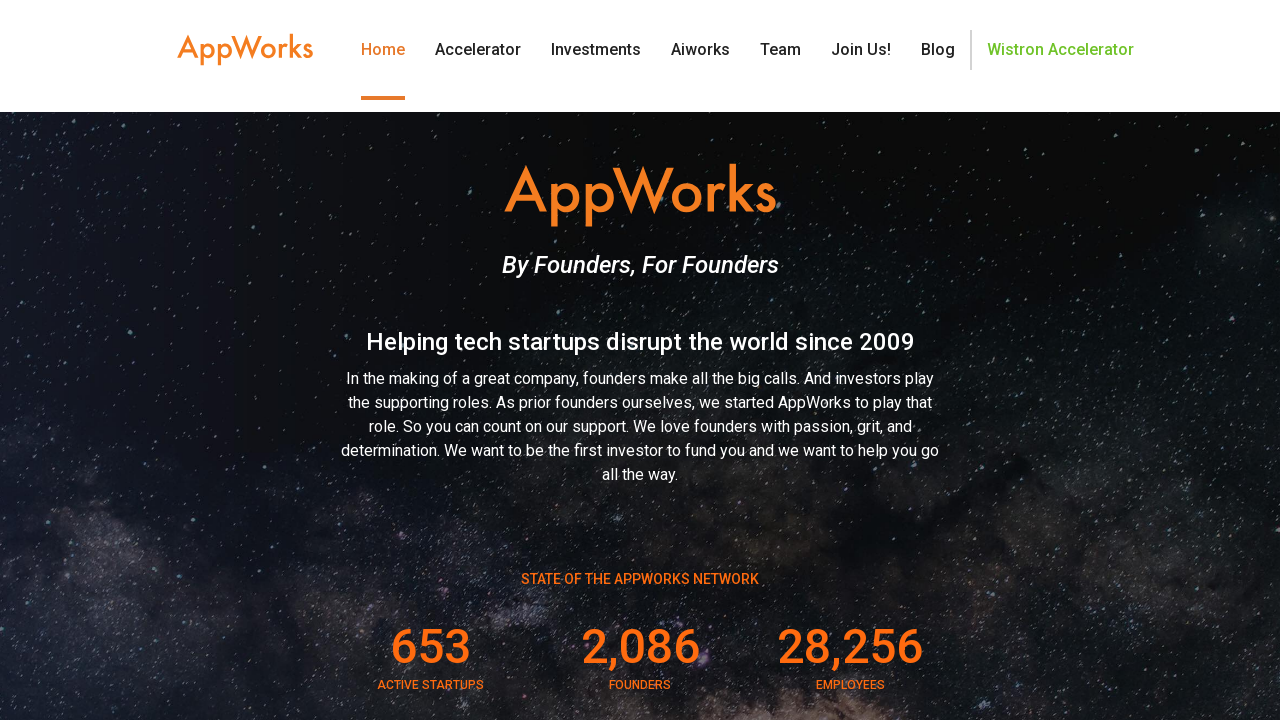